Tests file upload functionality on a demo page by uploading single and multiple files and verifying they appear in the file list

Starting URL: https://davidwalsh.name/demo/multiple-file-upload.php

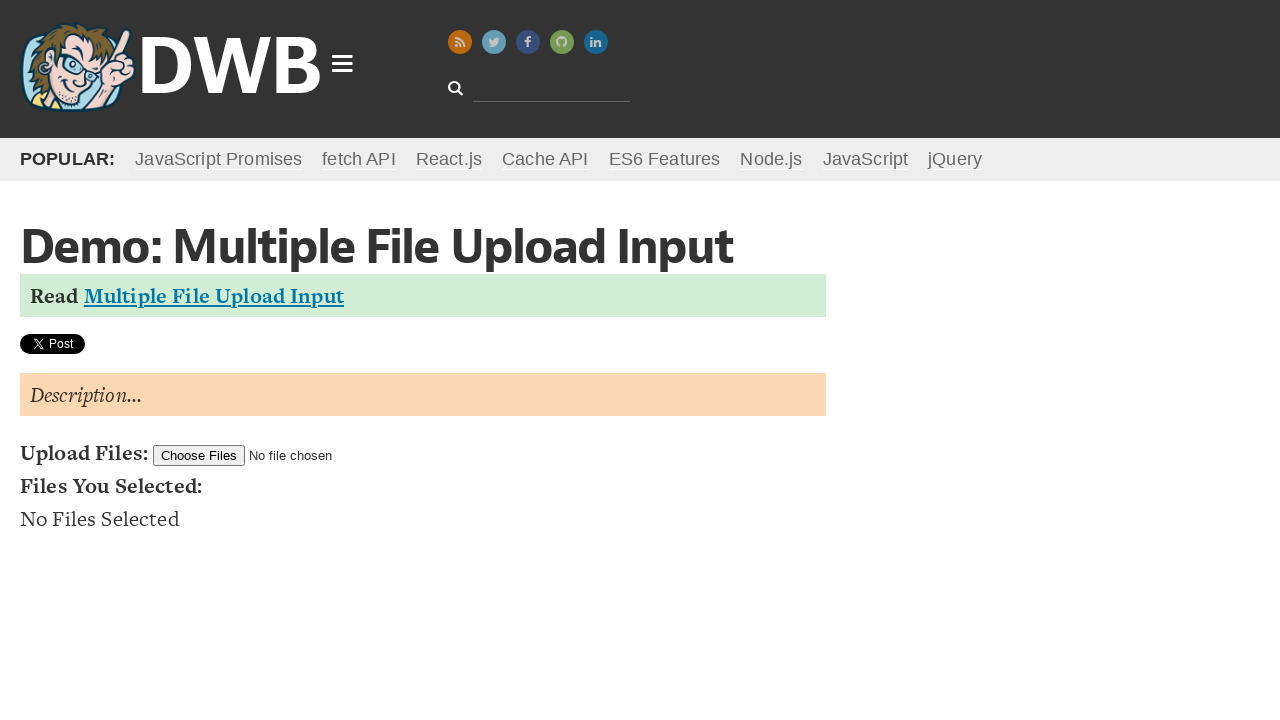

Uploaded single test file (TestDocument1.txt)
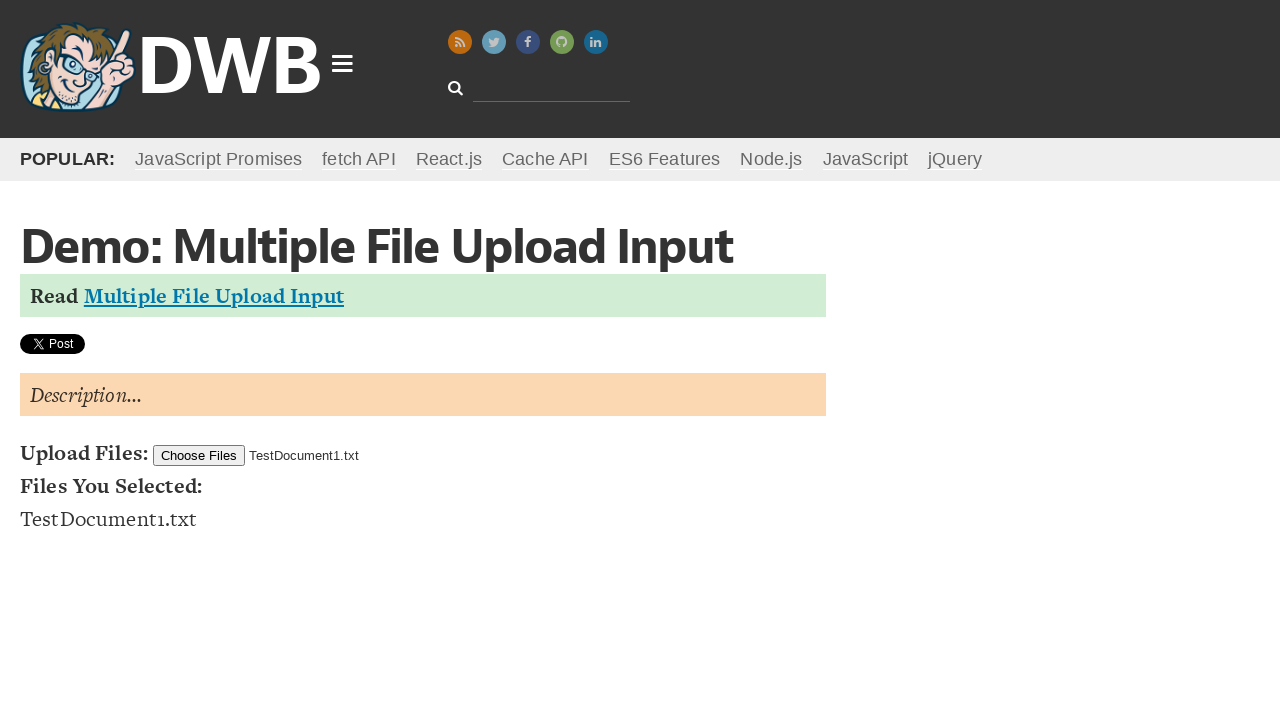

File list updated with uploaded file
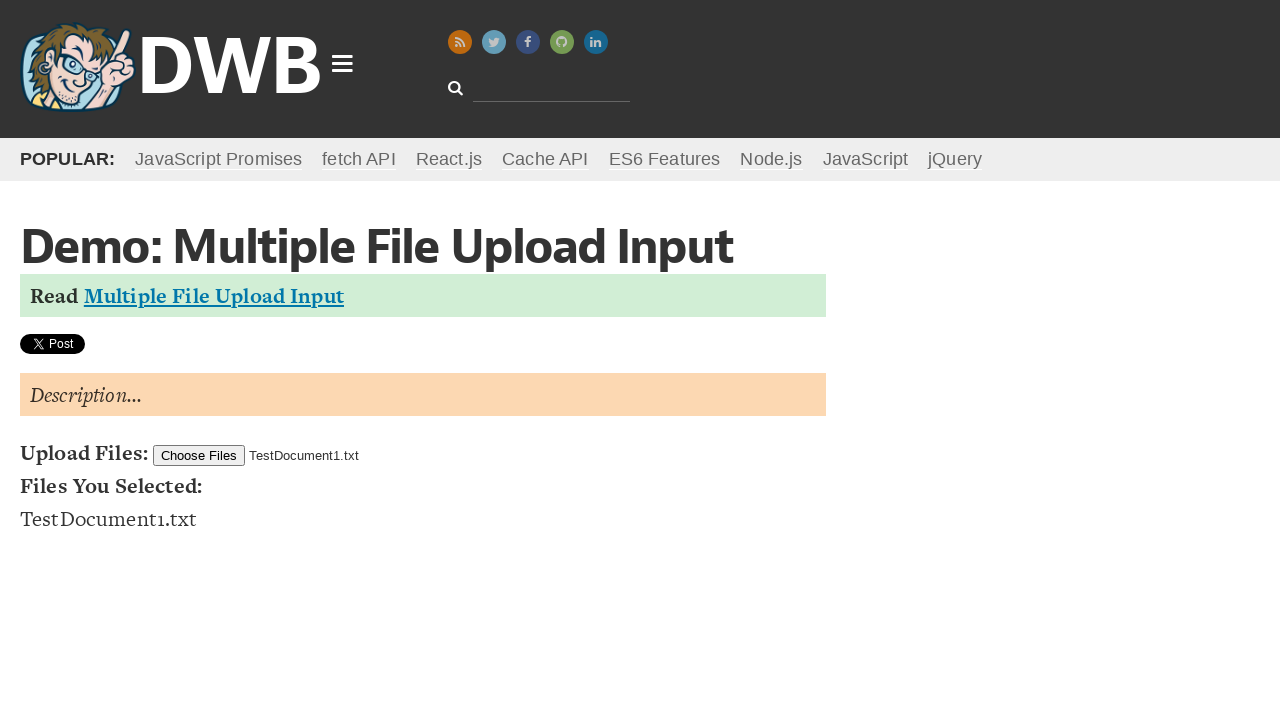

Uploaded multiple test files (TestDocument1.txt and TestDocument2.txt)
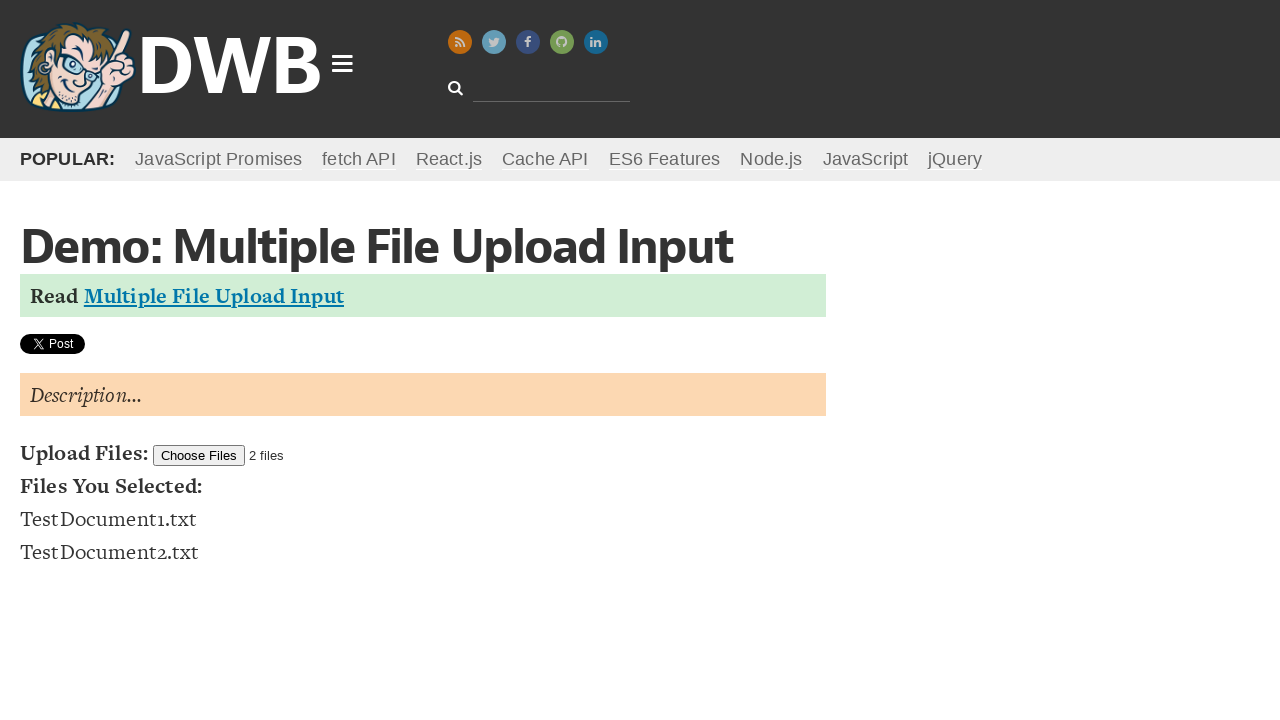

File list updated with multiple uploaded files
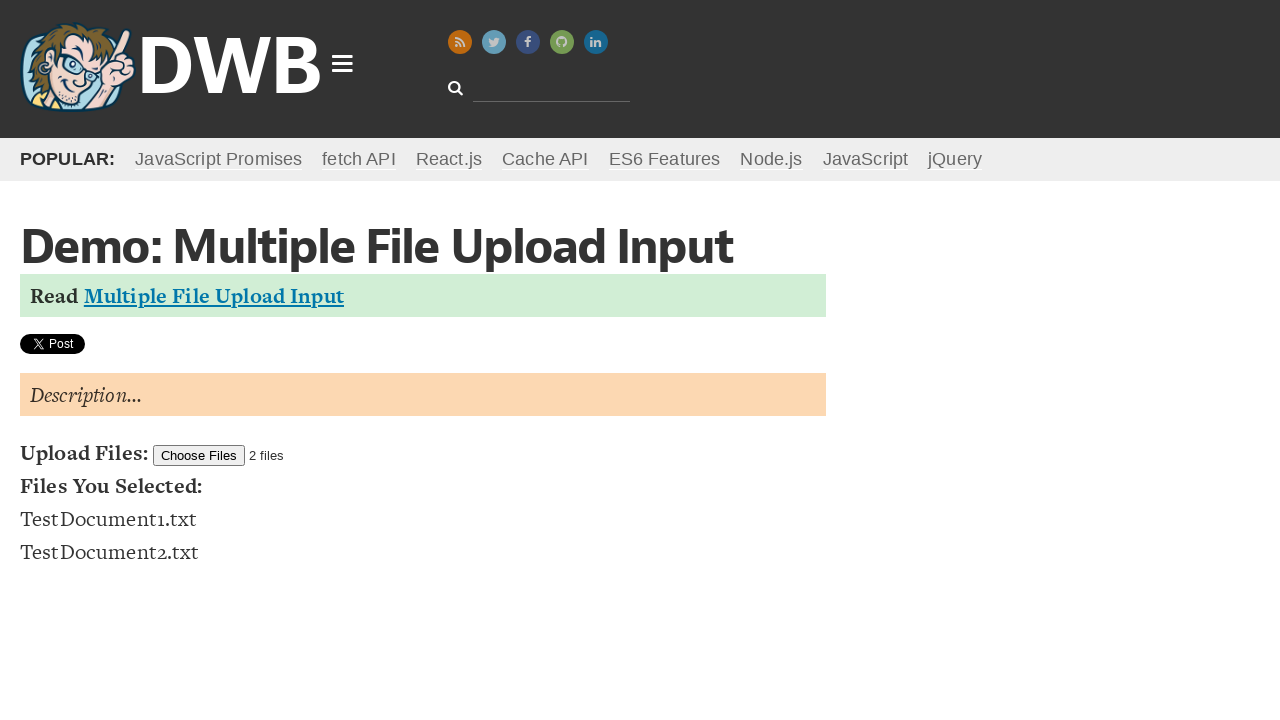

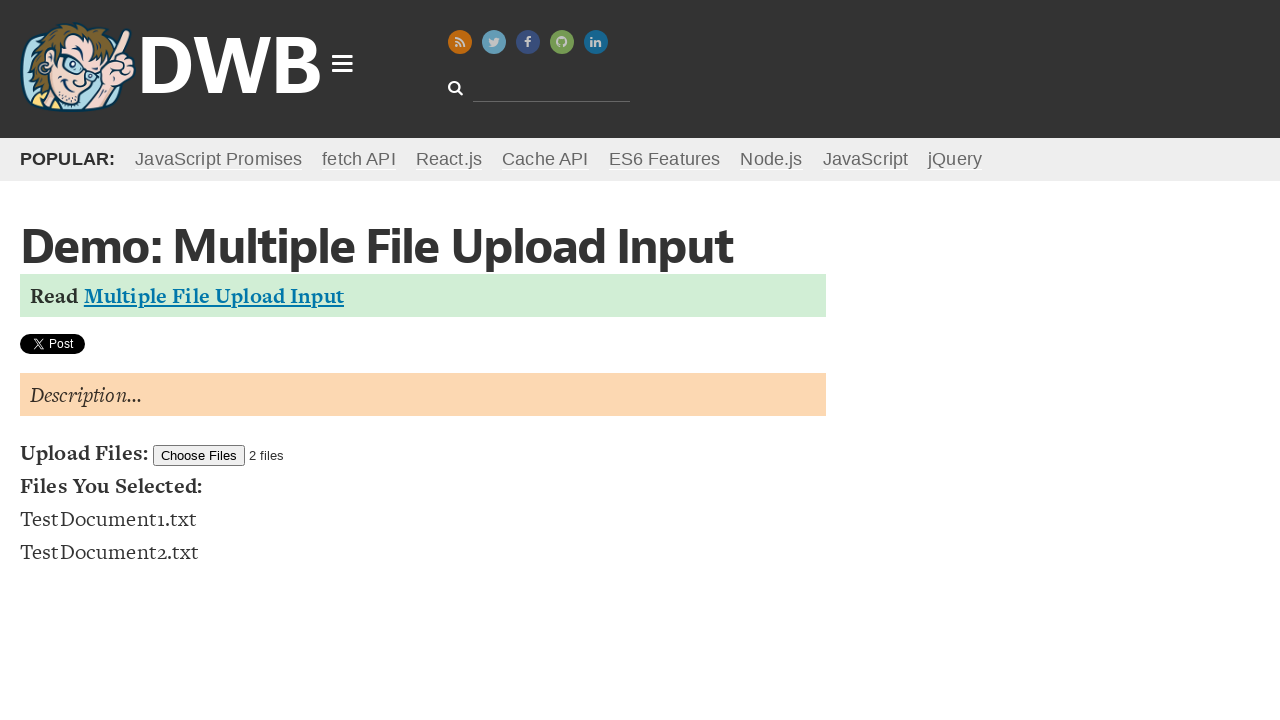